Tests AJAX functionality by clicking an AJAX button and waiting for dynamic content to load, then verifying the success message appears.

Starting URL: http://uitestingplayground.com/ajax

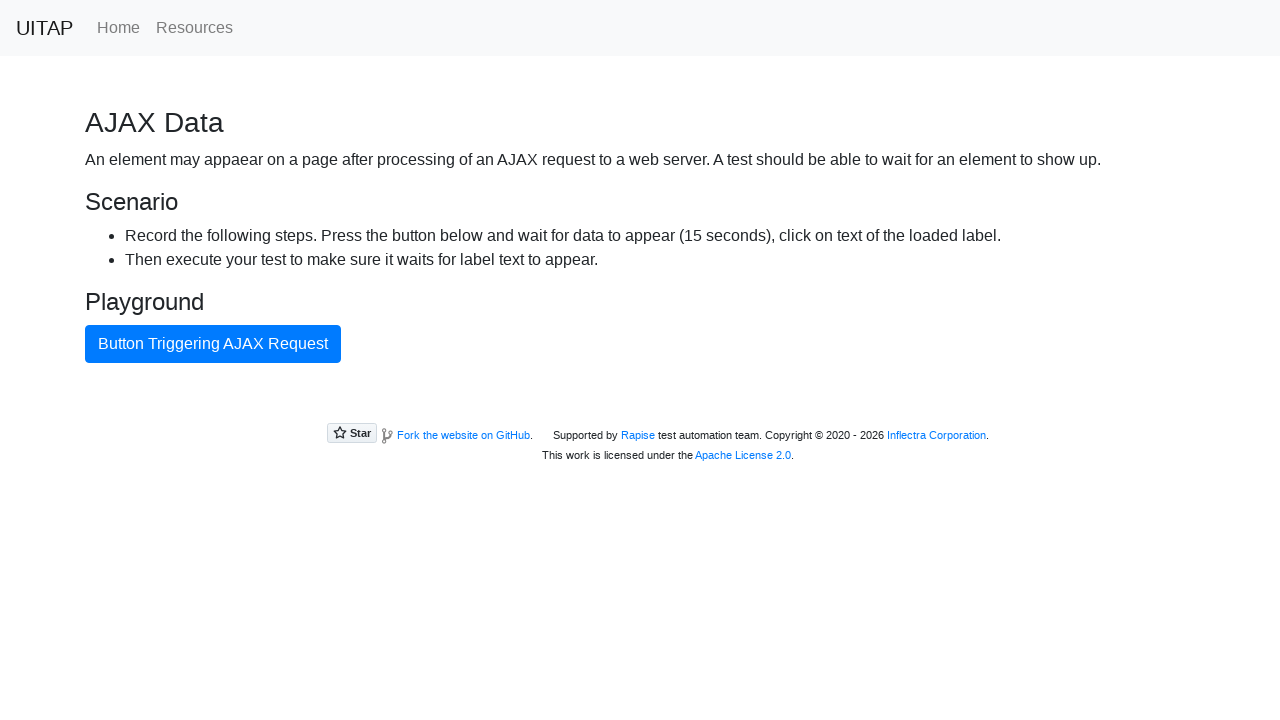

Clicked AJAX button to trigger async content loading at (213, 344) on #ajaxButton
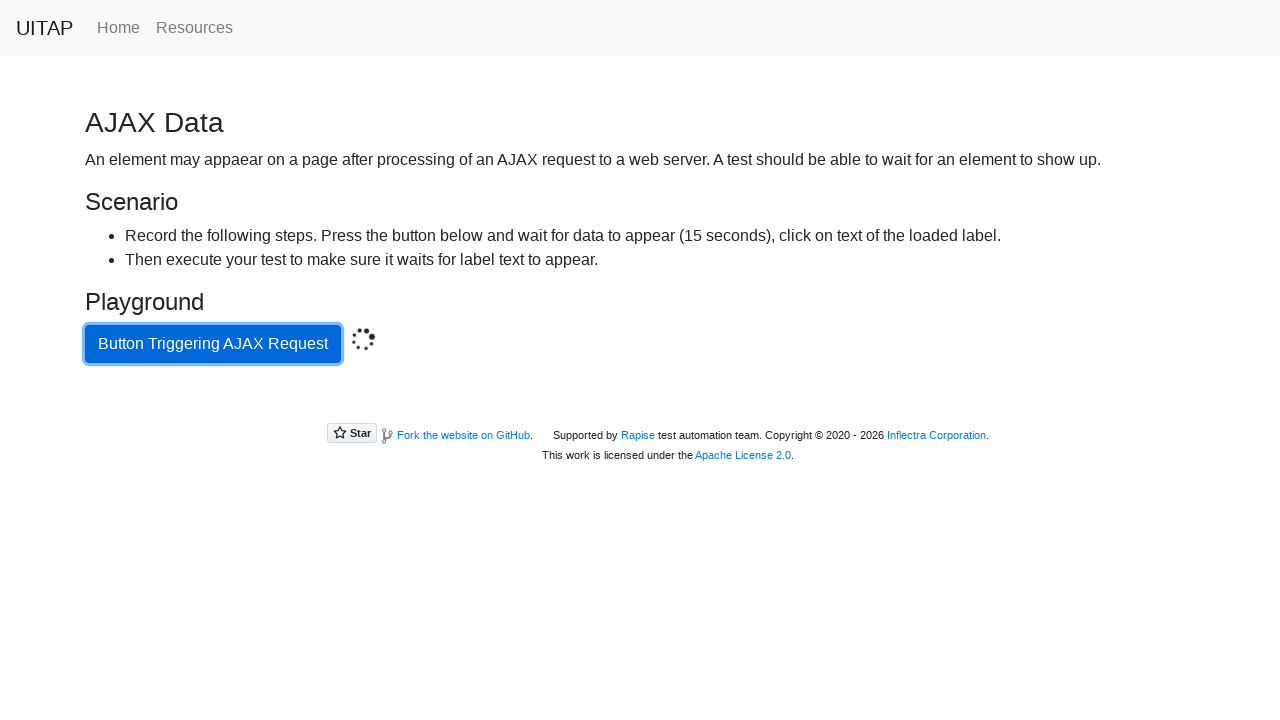

Success message appeared after AJAX request completed
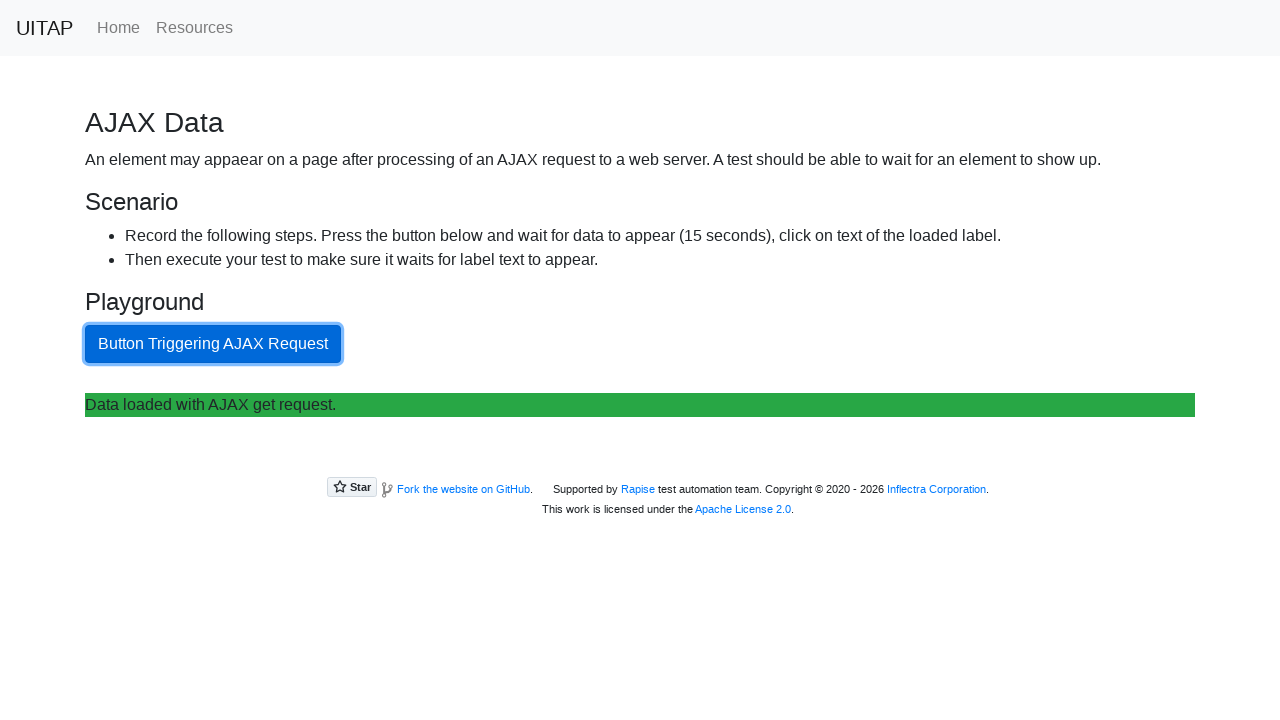

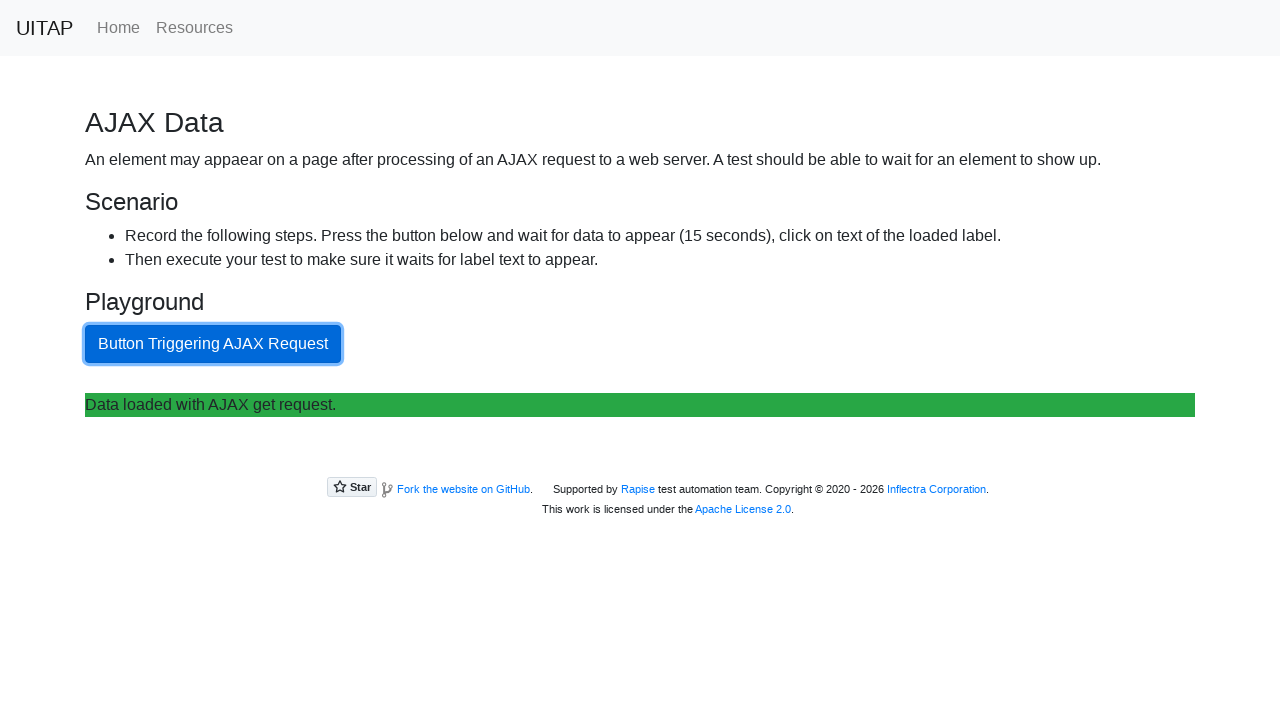